Tests checkbox functionality by clicking to select and deselect a checkbox, verifying its state, and counting total checkboxes on the page

Starting URL: https://rahulshettyacademy.com/AutomationPractice/

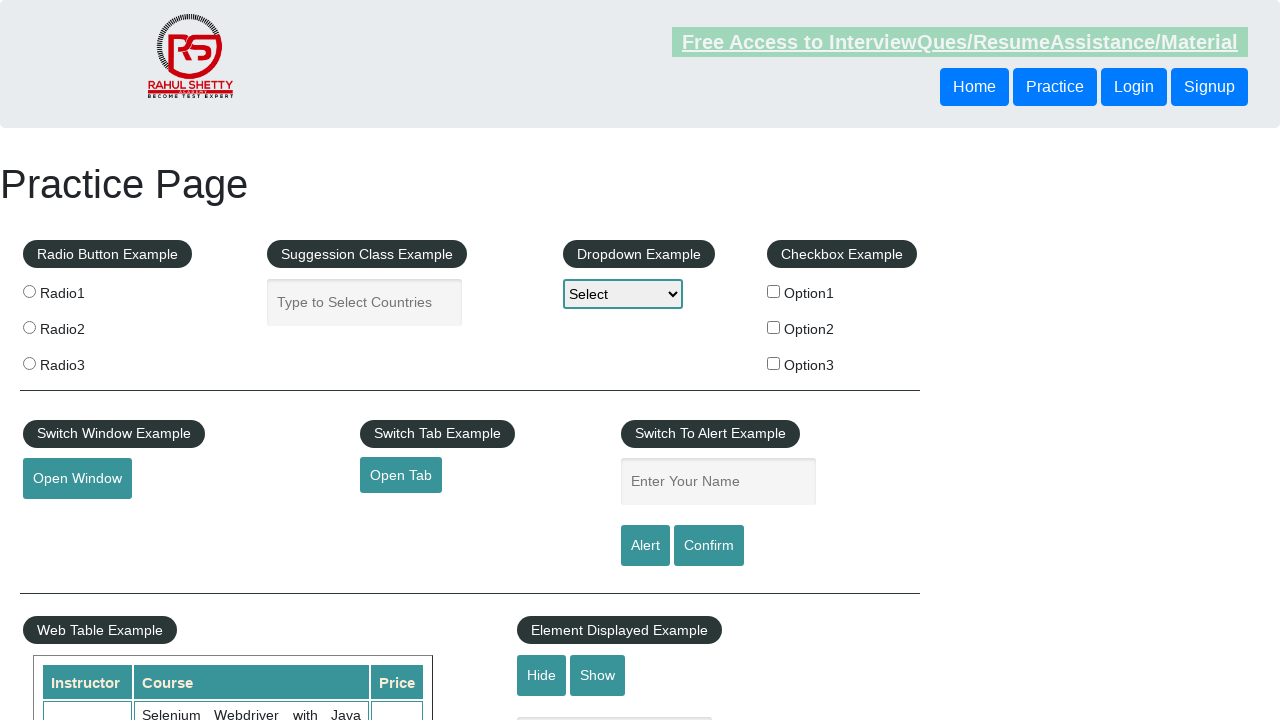

Clicked checkbox option 1 to select it at (774, 291) on #checkBoxOption1
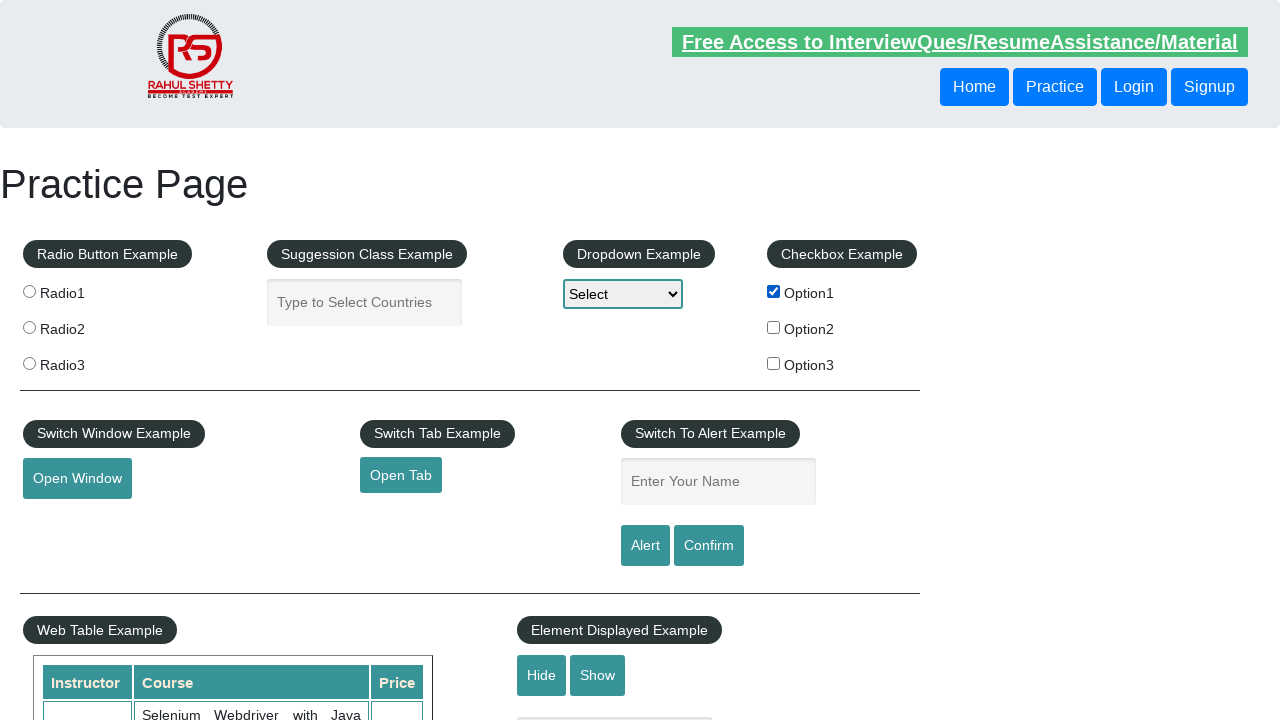

Verified that checkbox option 1 is selected
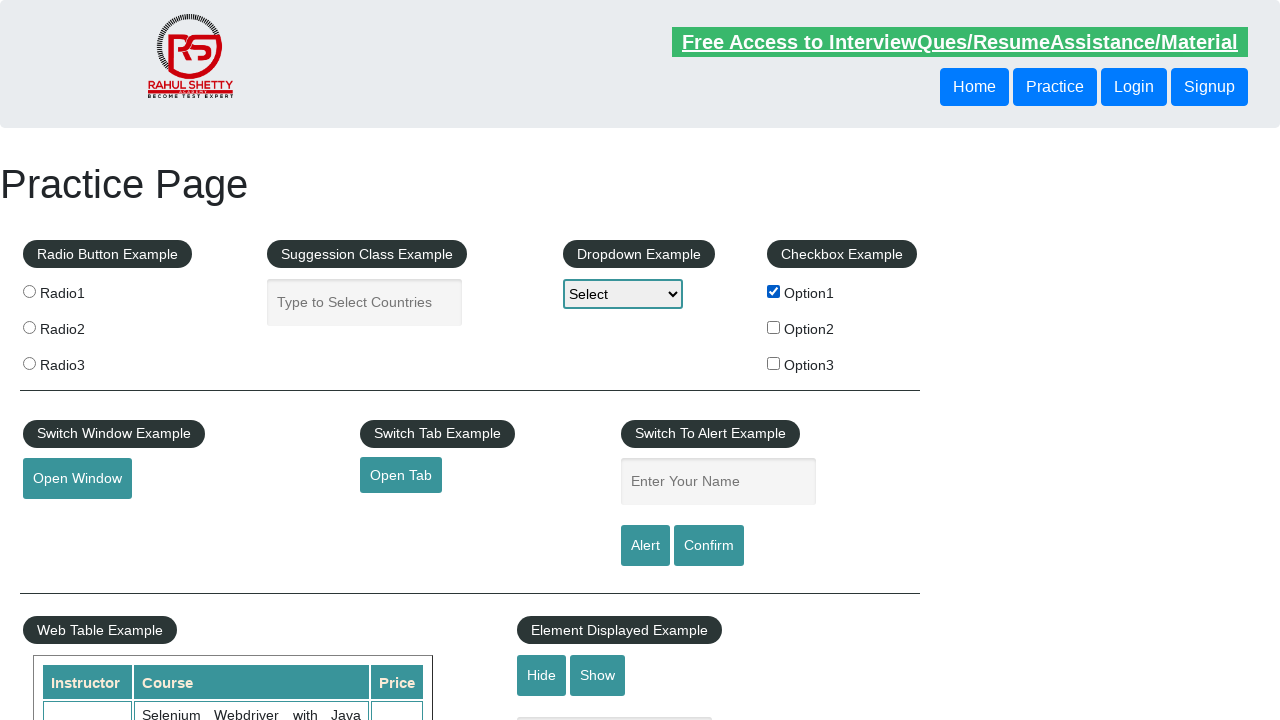

Clicked checkbox option 1 to deselect it at (774, 291) on #checkBoxOption1
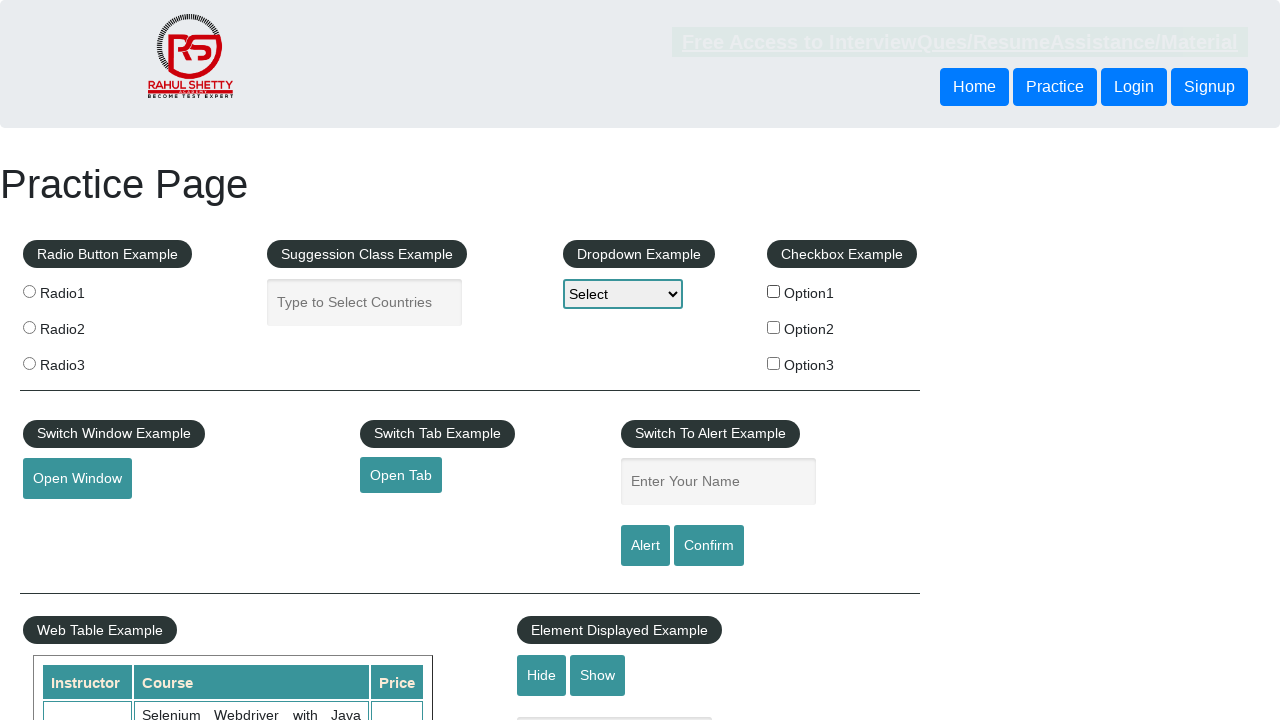

Verified that checkbox option 1 is deselected
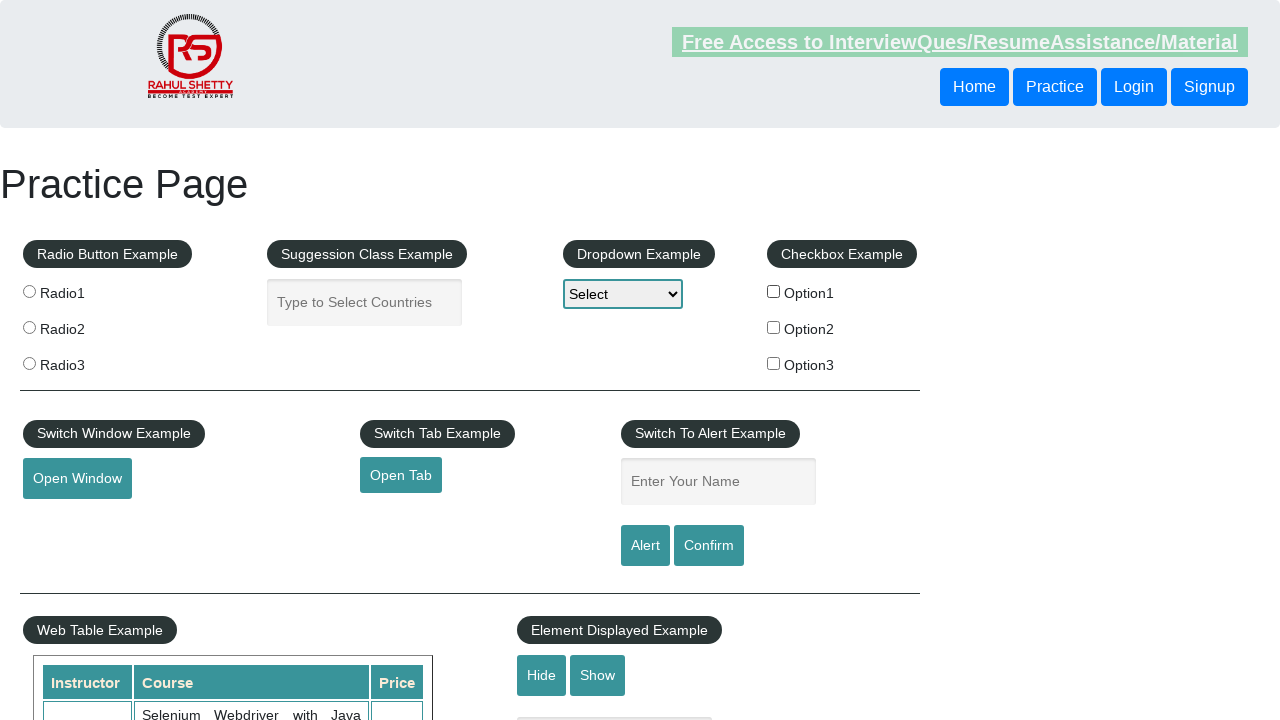

Counted total checkboxes on the page: 3
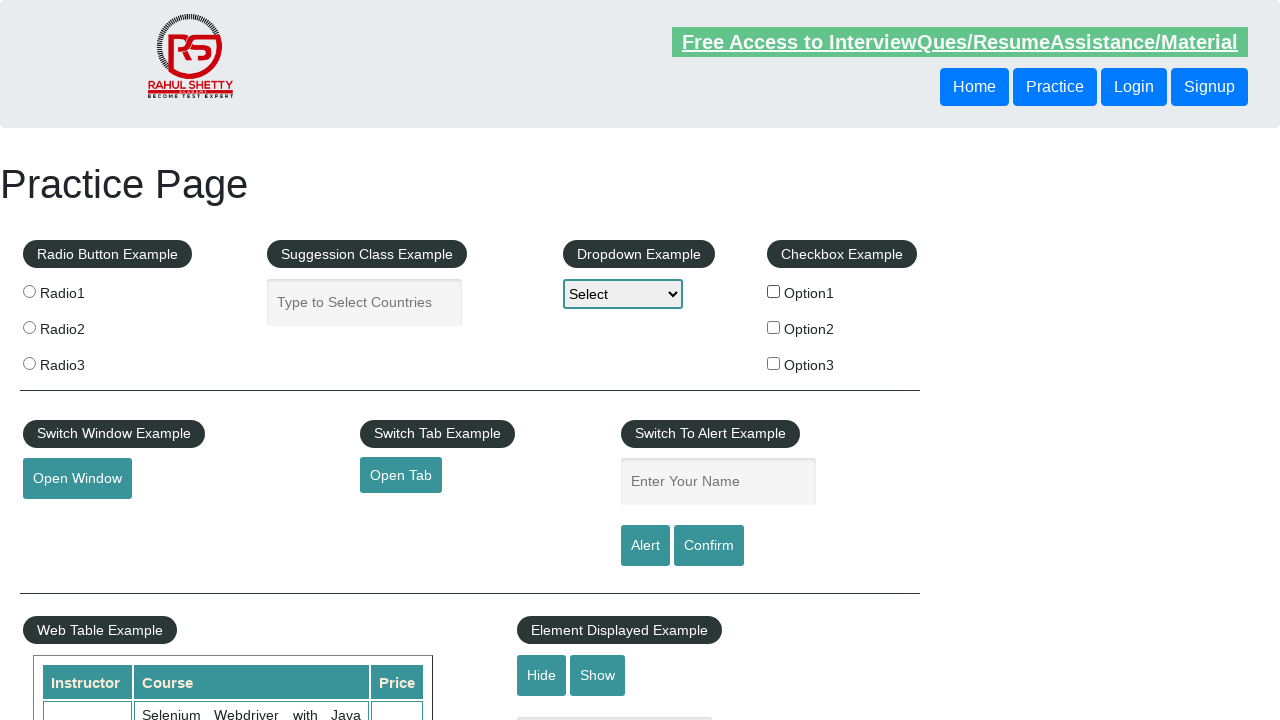

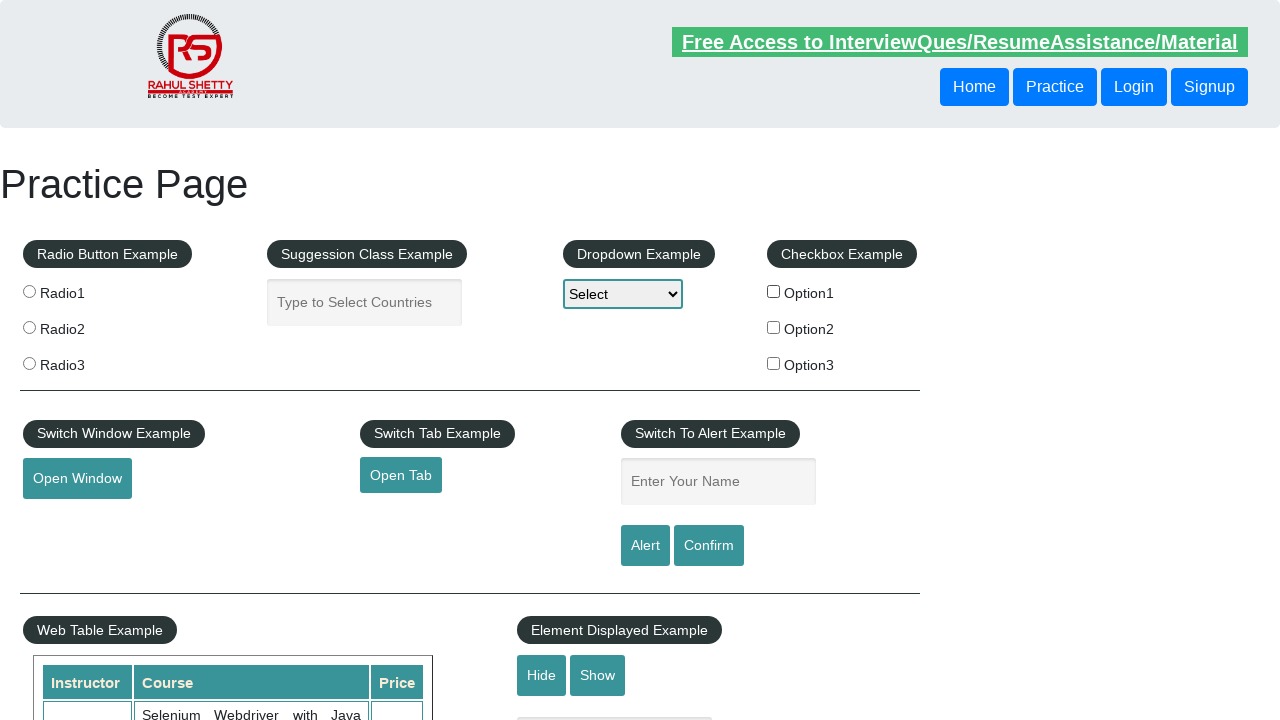